Tests that clicking the bottom "Order" button (after scrolling to it) opens the order window with the expected title and first name field placeholder

Starting URL: https://qa-scooter.praktikum-services.ru/

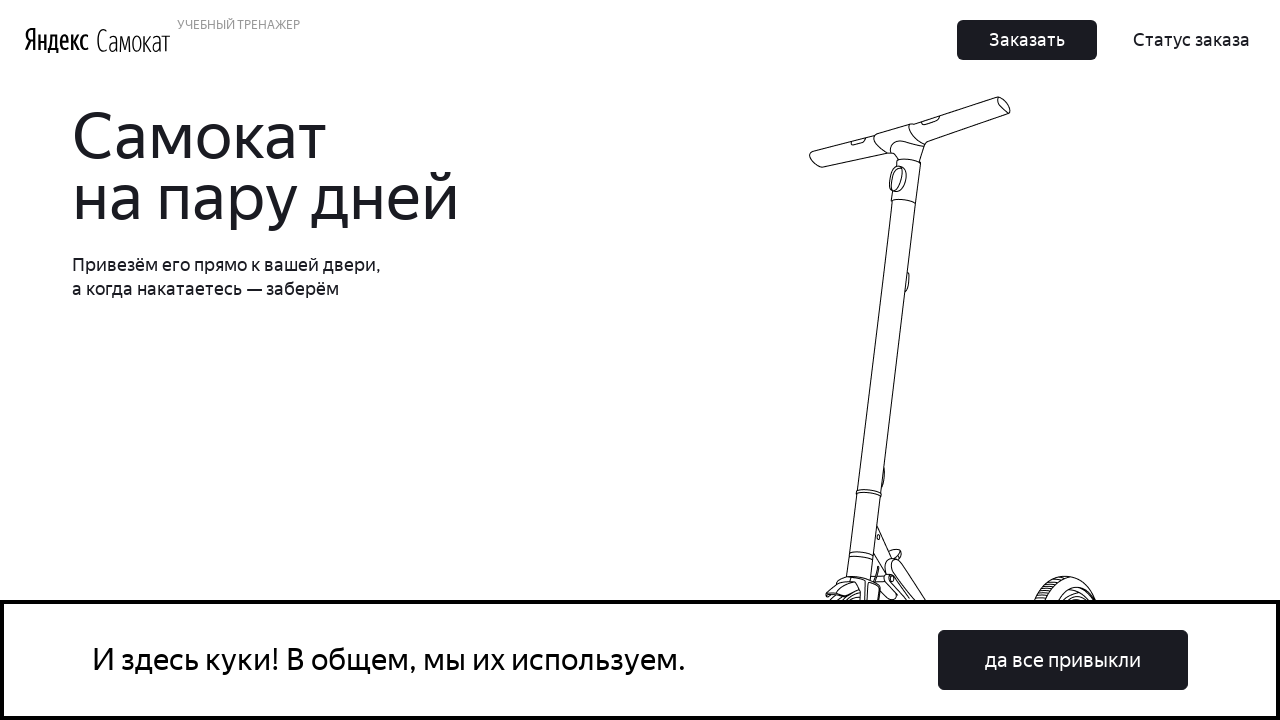

Located the bottom 'Order' button
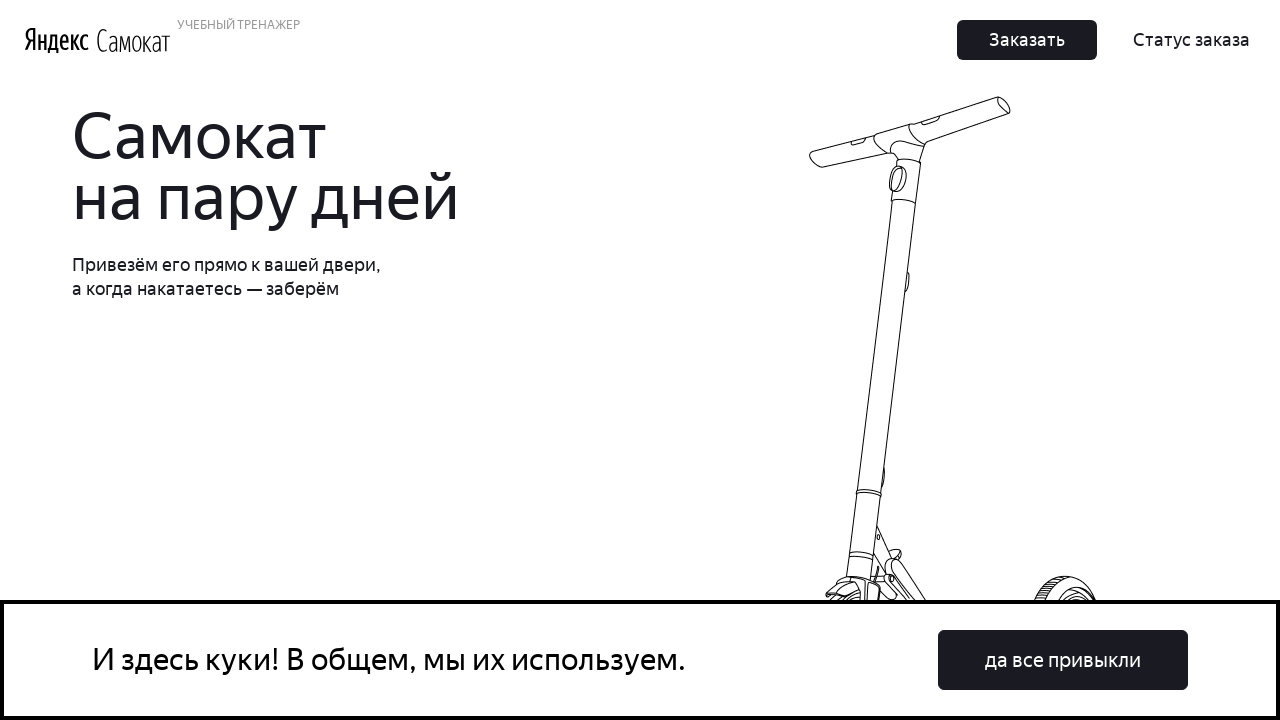

Scrolled to the bottom 'Order' button
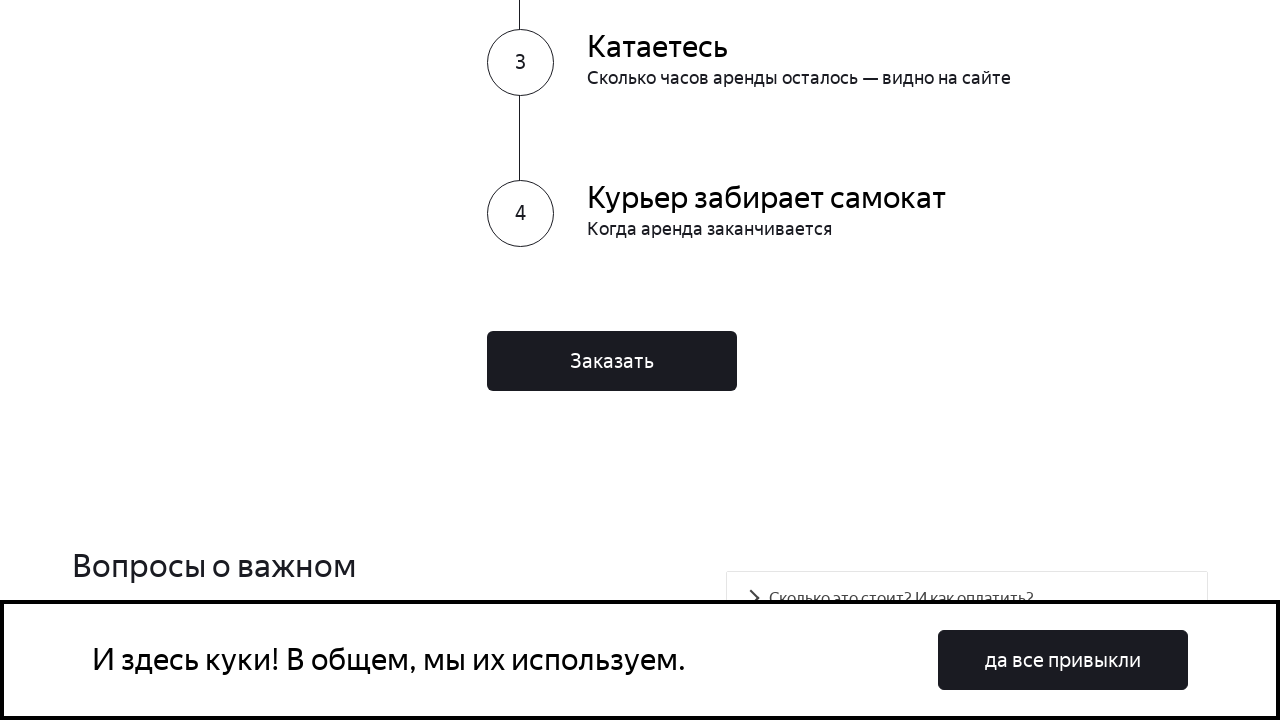

Clicked the bottom 'Order' button at (612, 361) on button:has-text('Заказать') >> nth=-1
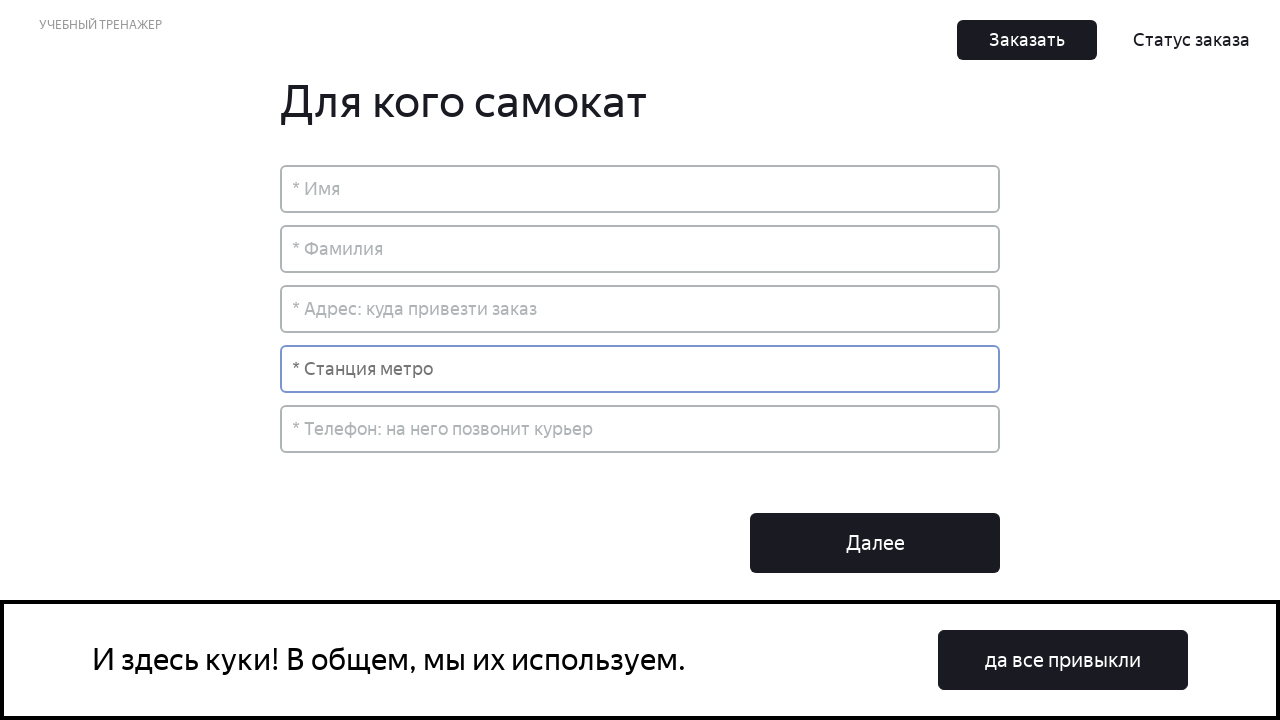

Order window appeared with title 'Для кого самокат'
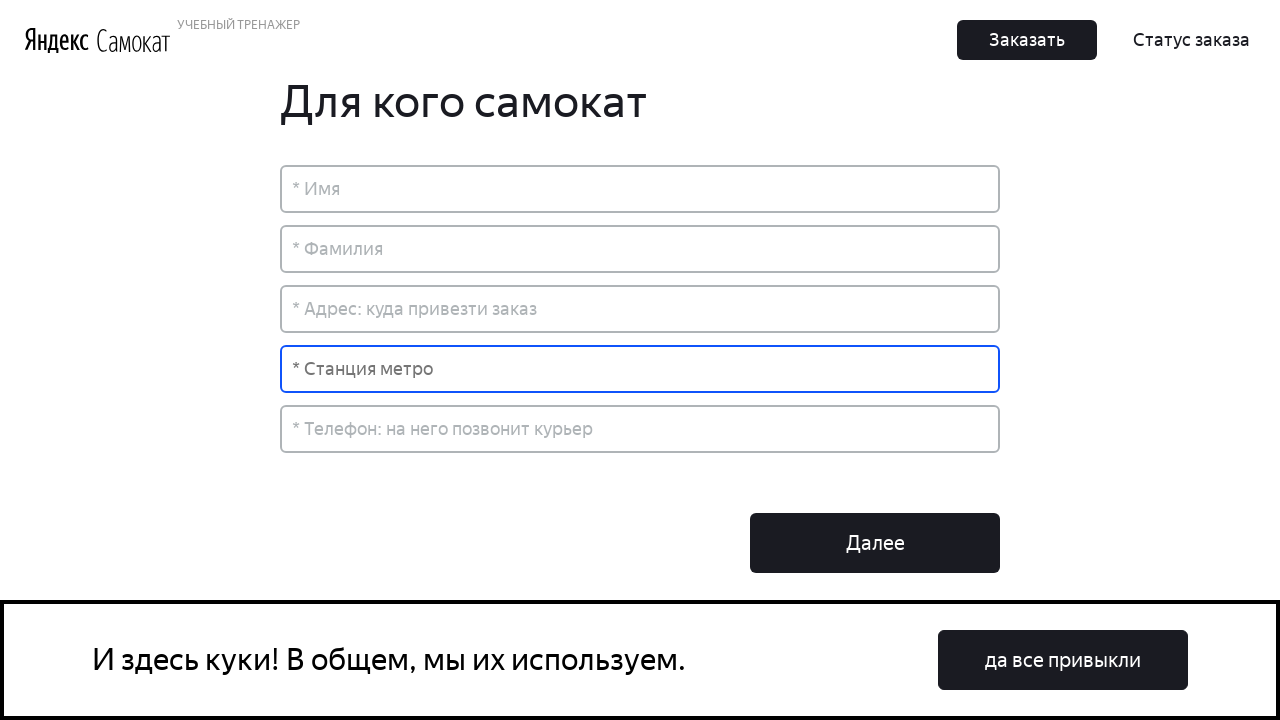

First name input field with placeholder '* Имя' is visible
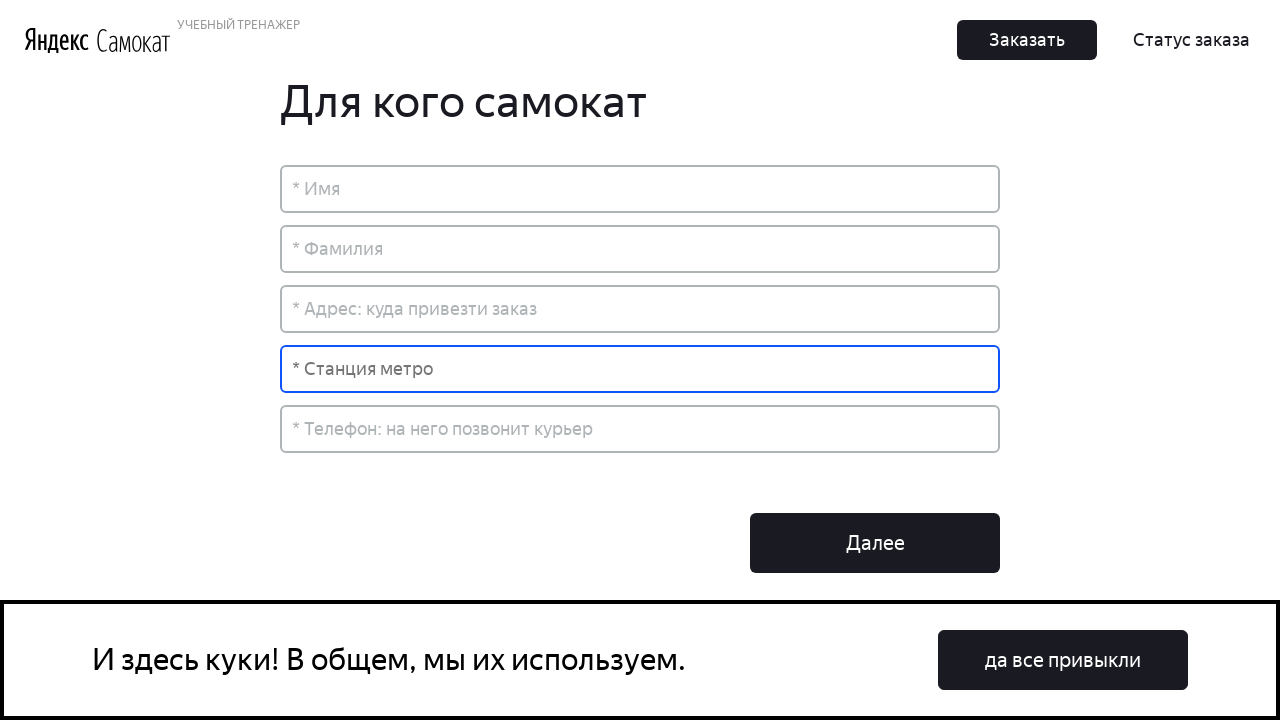

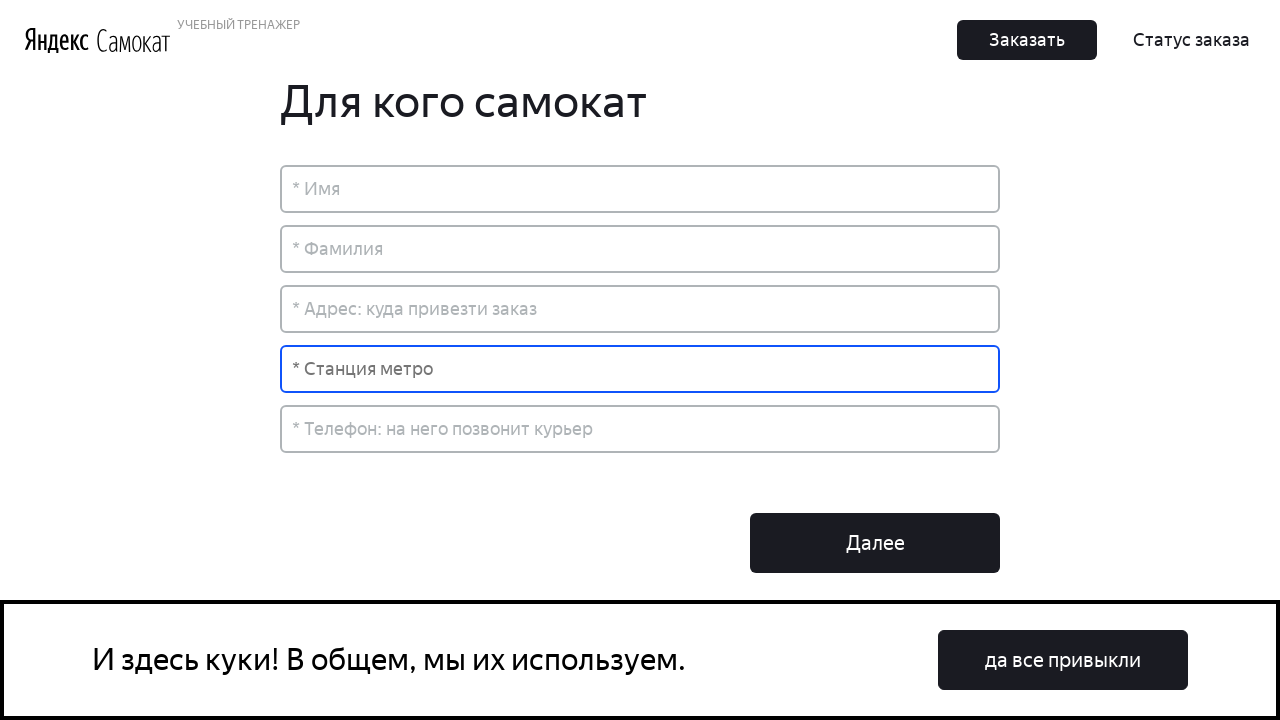